Tests Vue.js dropdown by clicking the dropdown toggle and selecting "Second Option" from the menu.

Starting URL: https://mikerodham.github.io/vue-dropdowns/

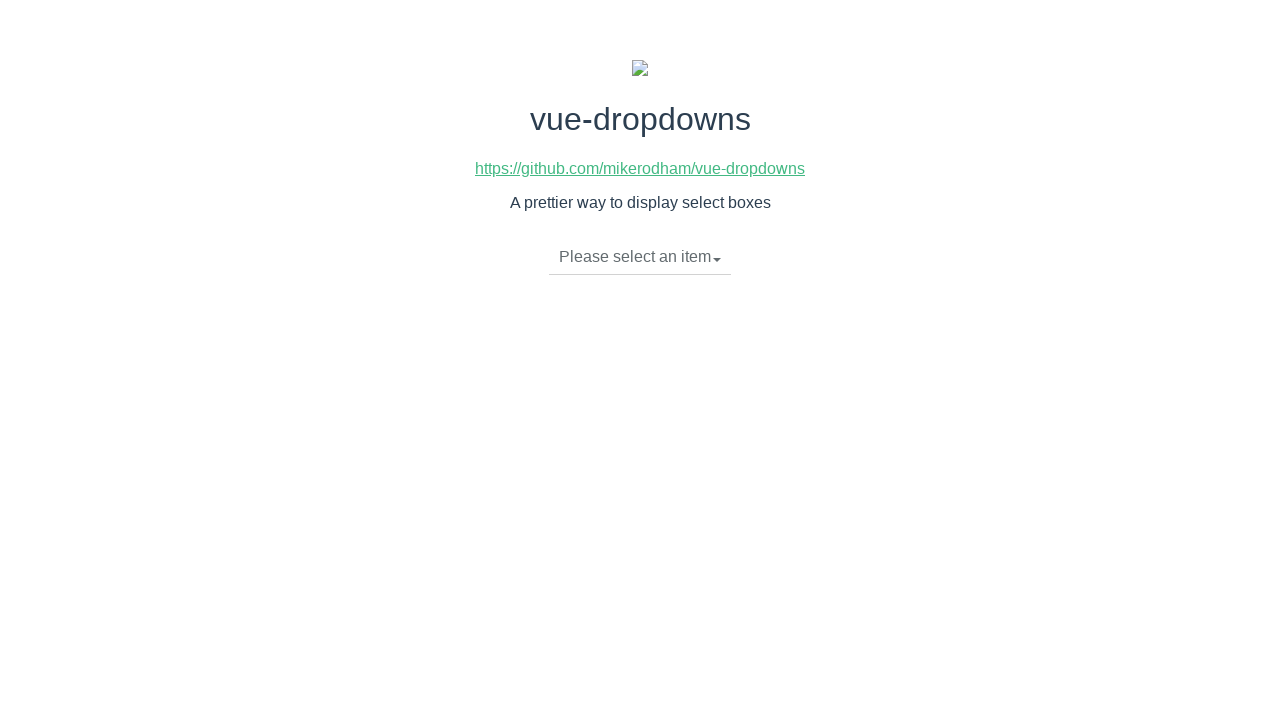

Clicked dropdown toggle to open the menu at (640, 257) on li.dropdown-toggle
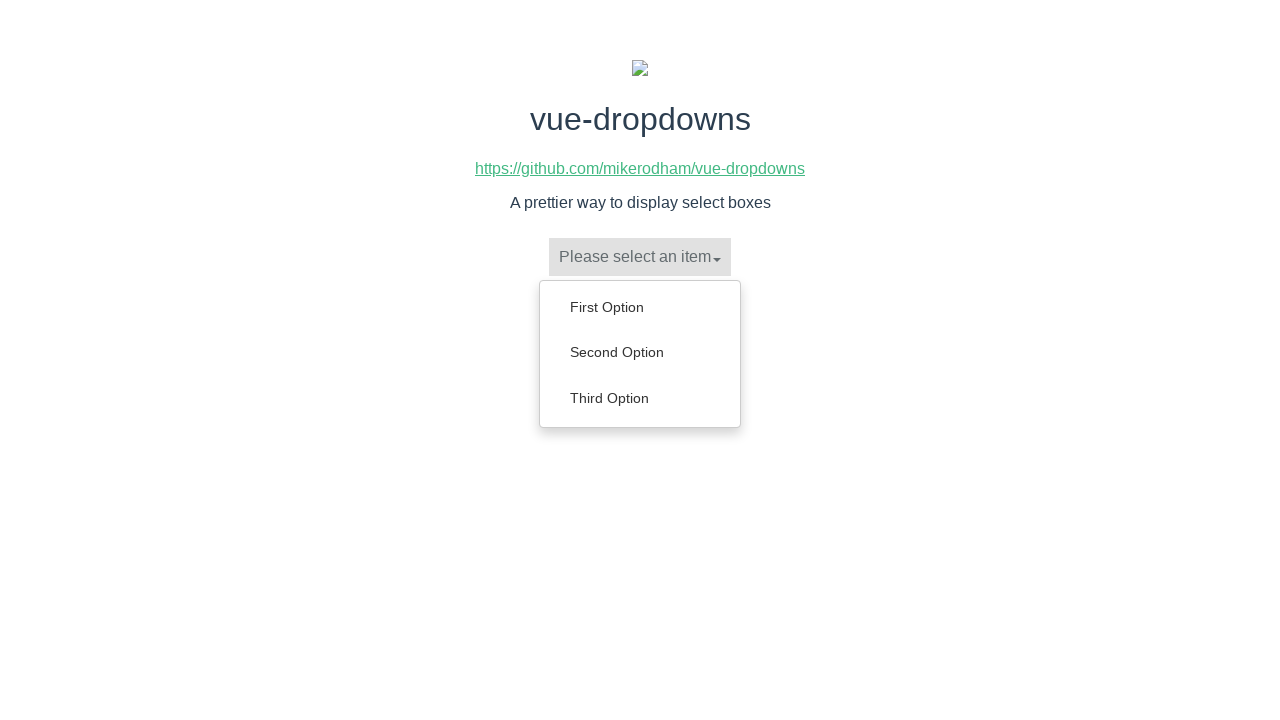

Dropdown menu loaded and options became visible
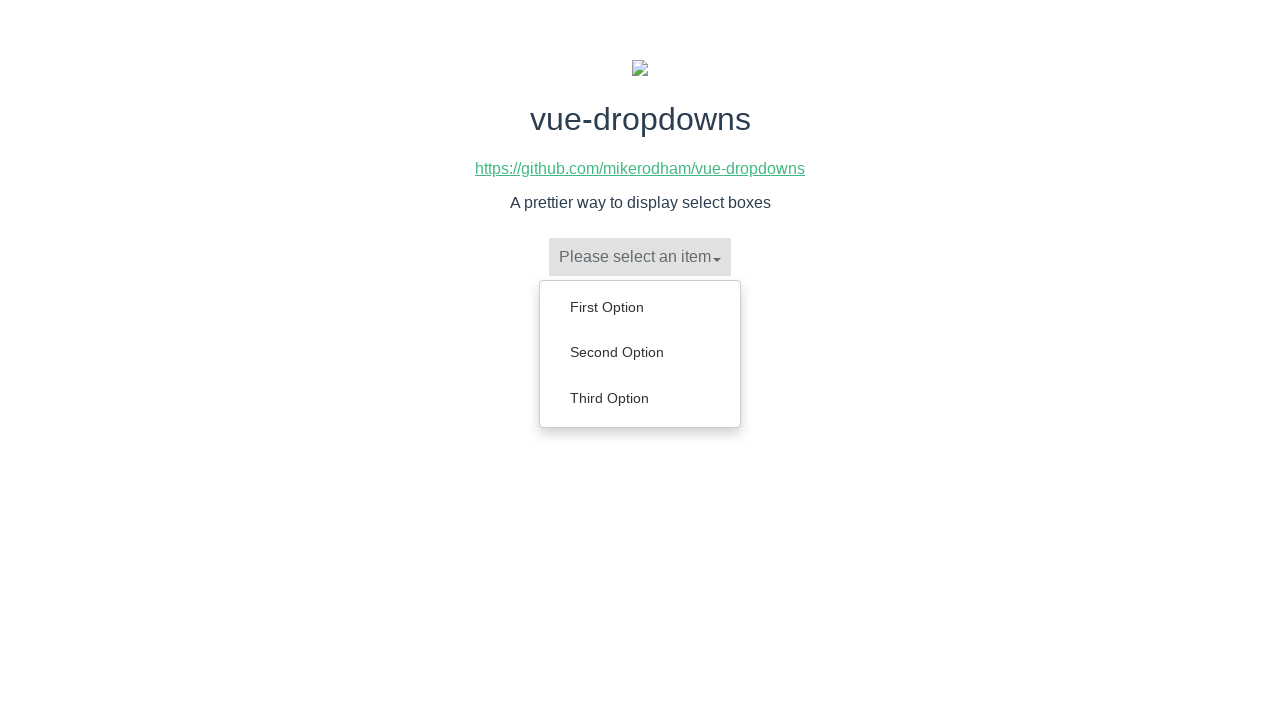

Selected 'Second Option' from dropdown menu at (640, 352) on ul.dropdown-menu a:has-text('Second Option')
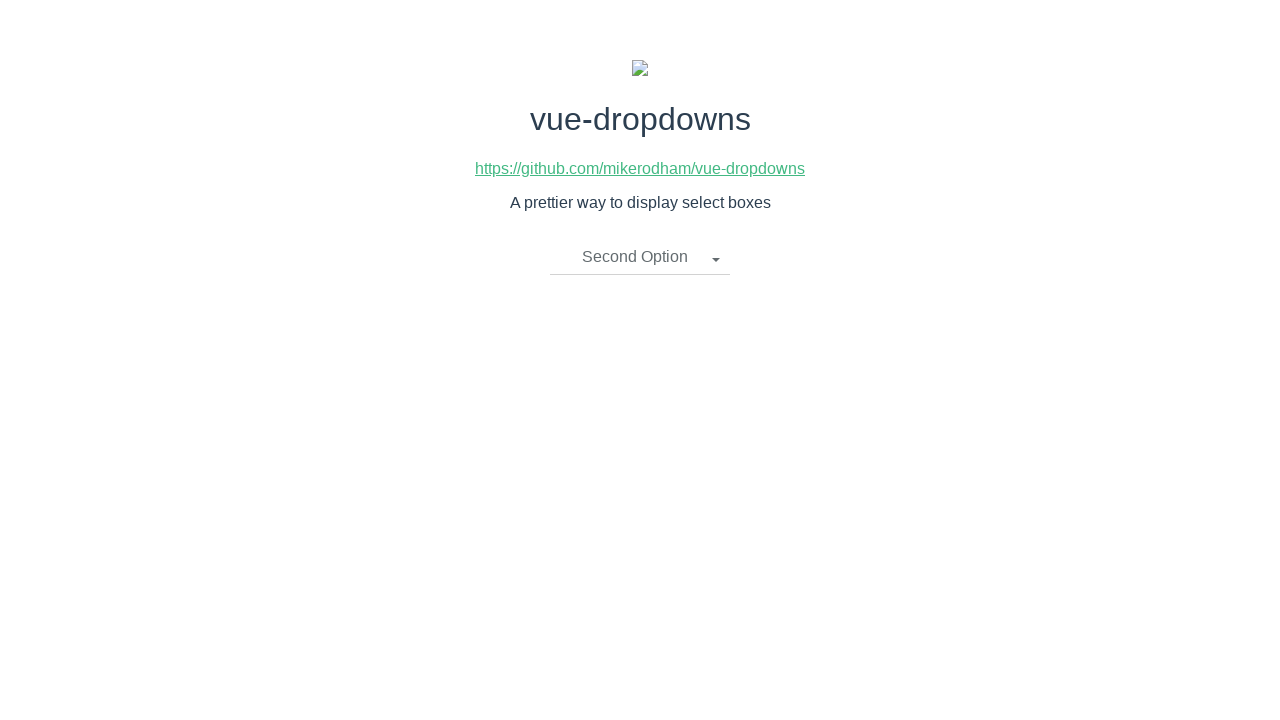

Verified 'Second Option' is now displayed as selected value
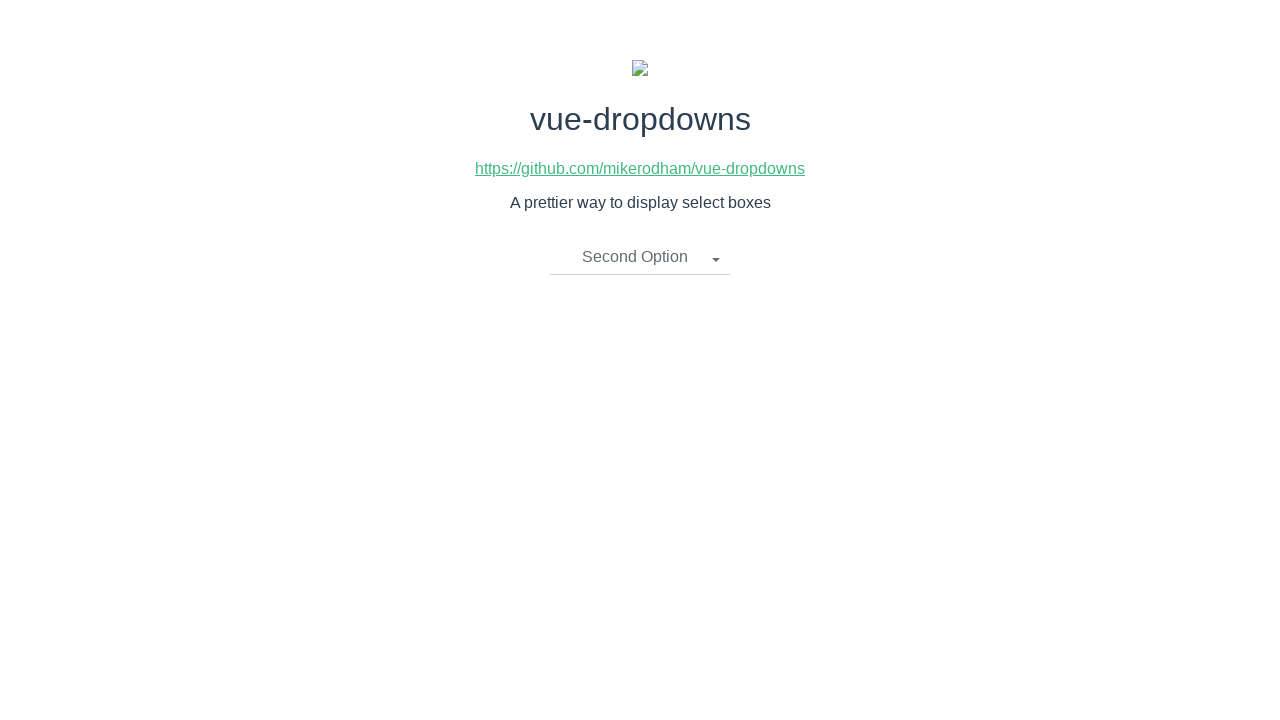

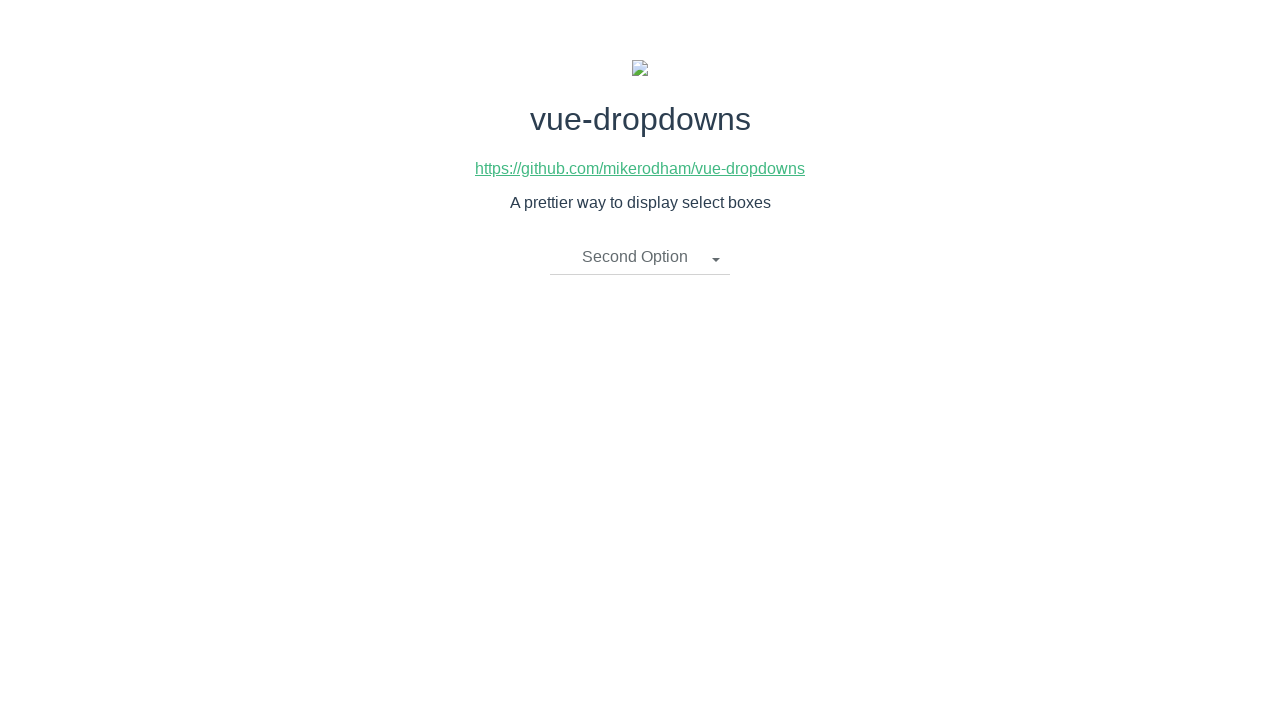